Tests browser compatibility by navigating to the Rediff Money website and maximizing the browser window.

Starting URL: https://money.rediff.com/index.html

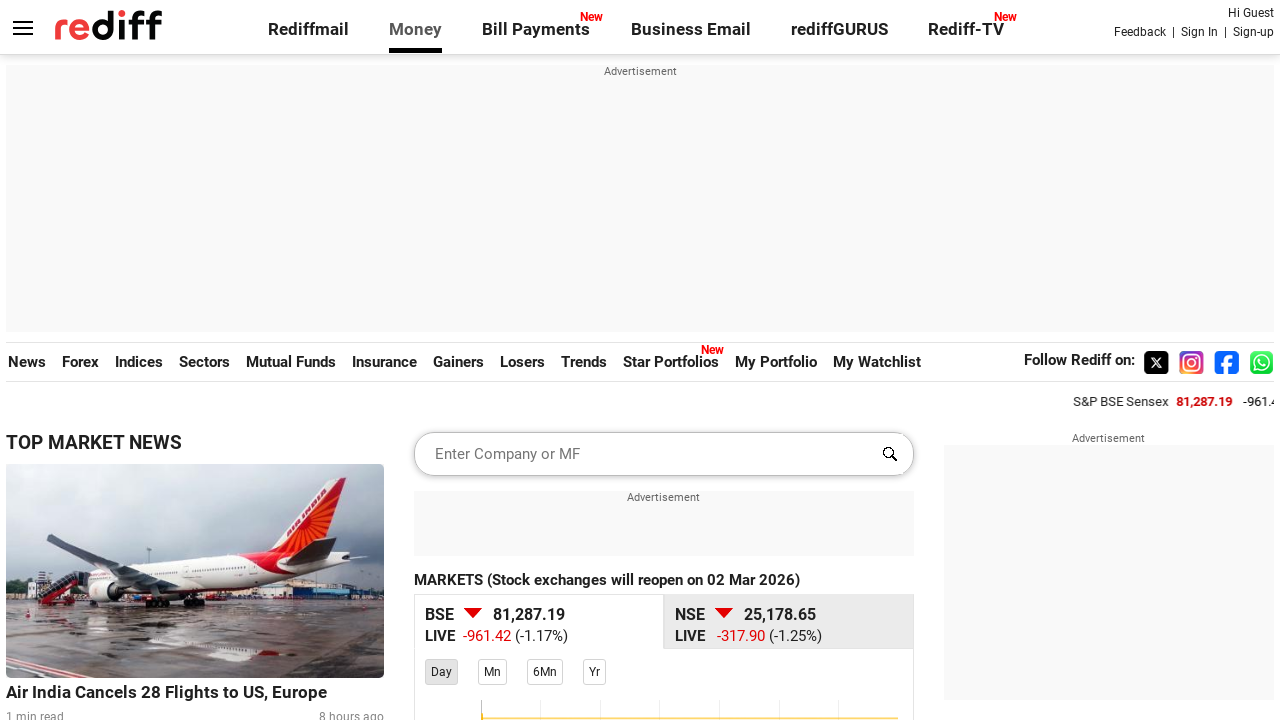

Navigated to Rediff Money website
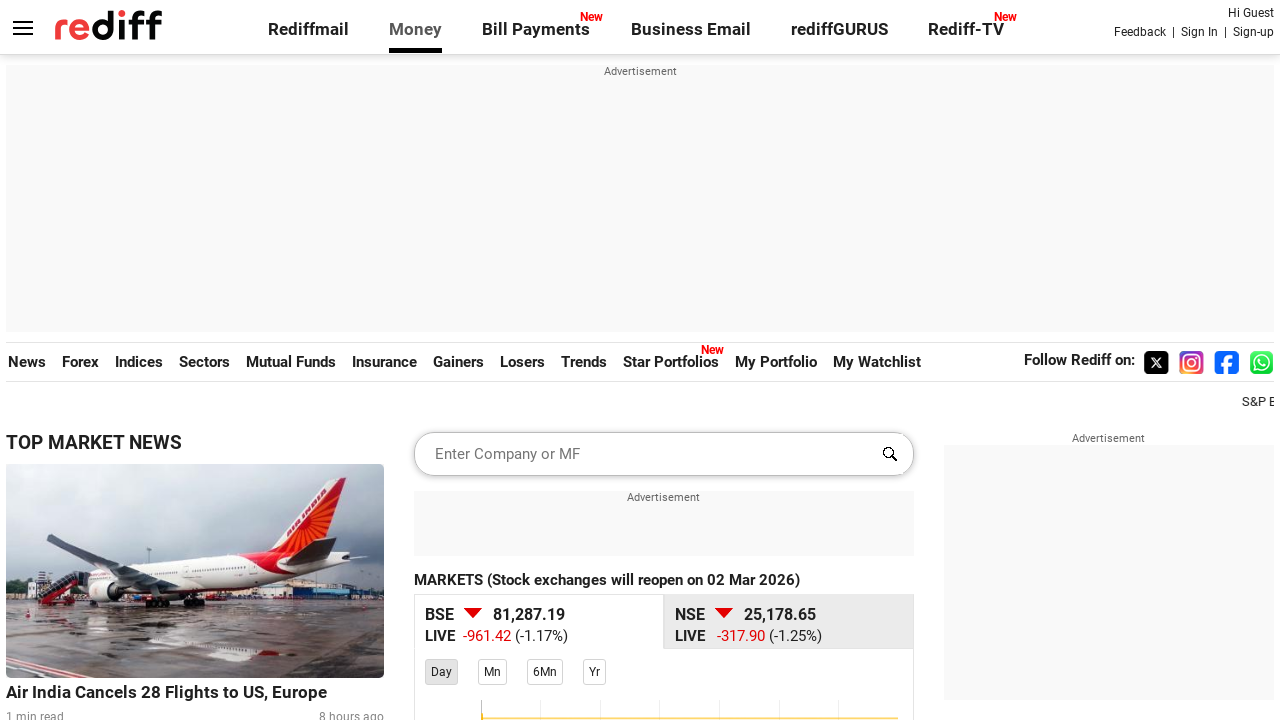

Maximized browser window to 1920x1080
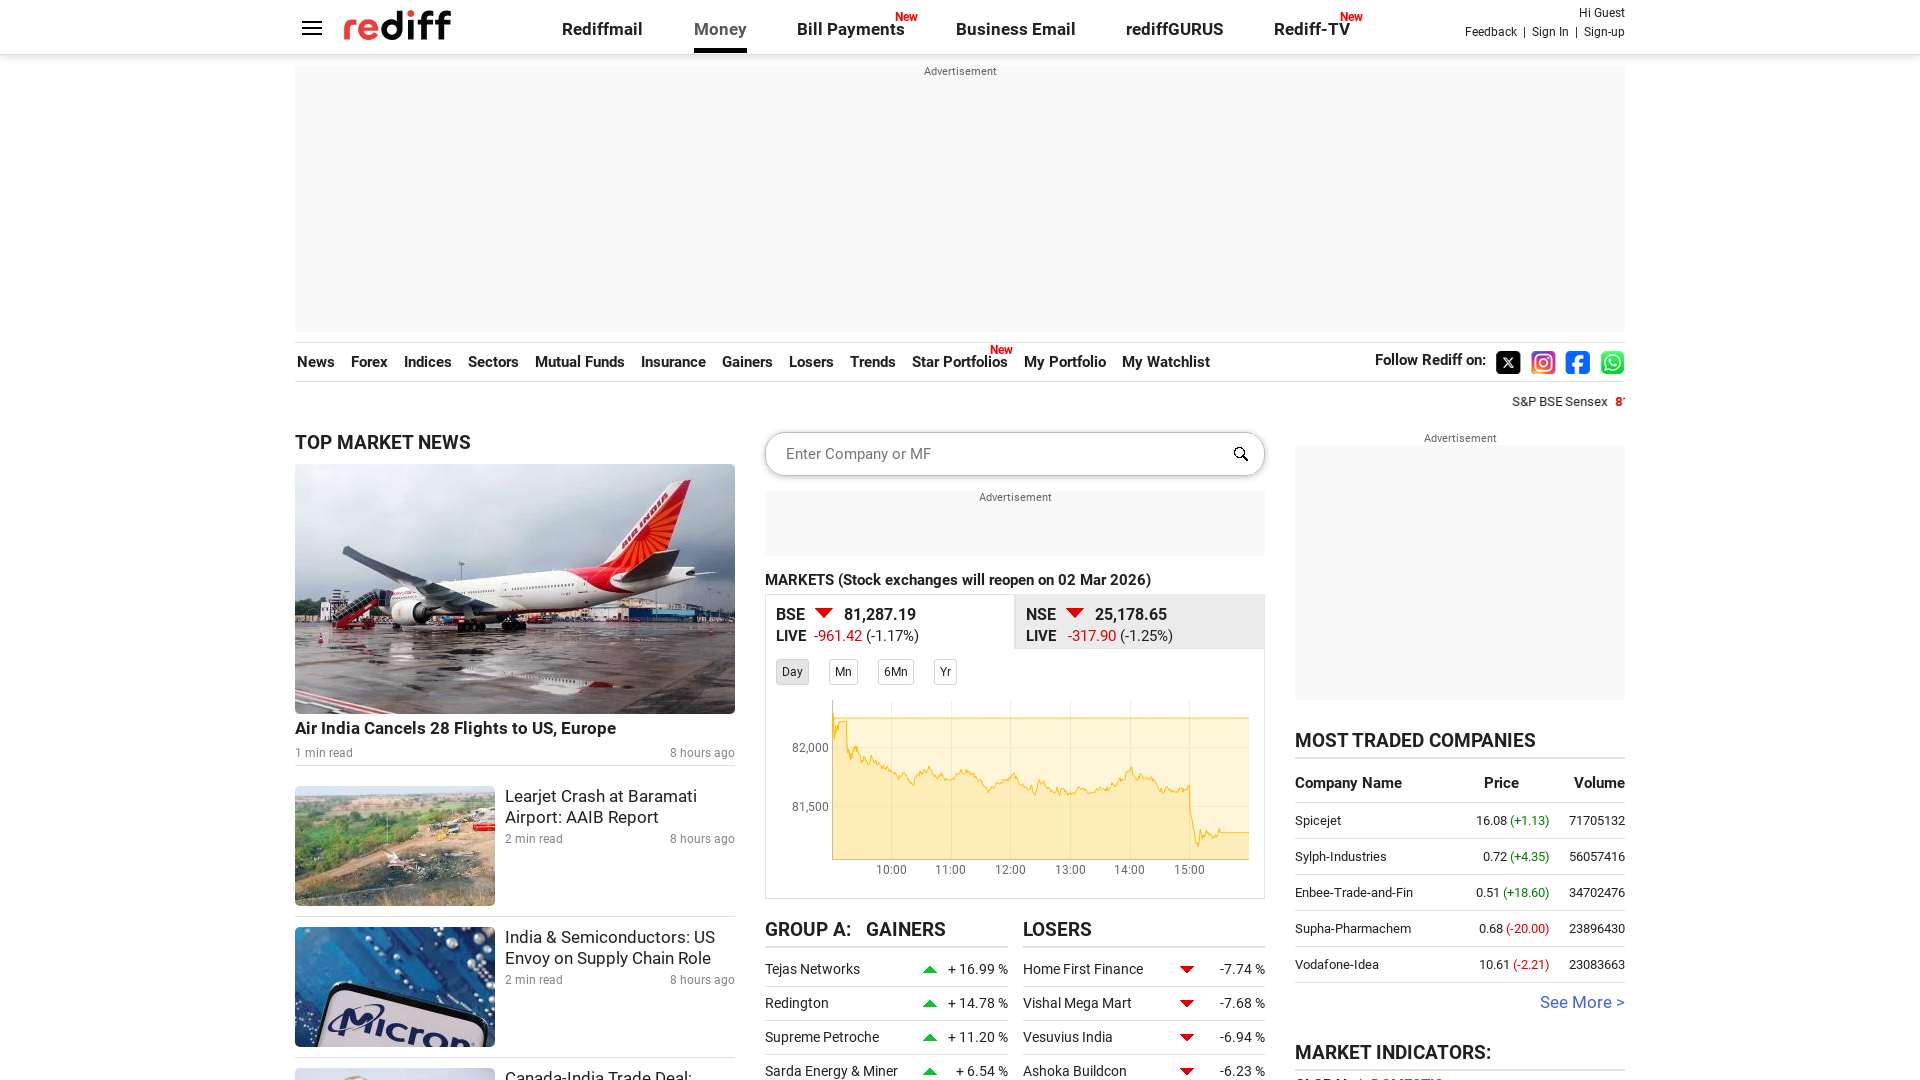

Page fully loaded (DOM content loaded)
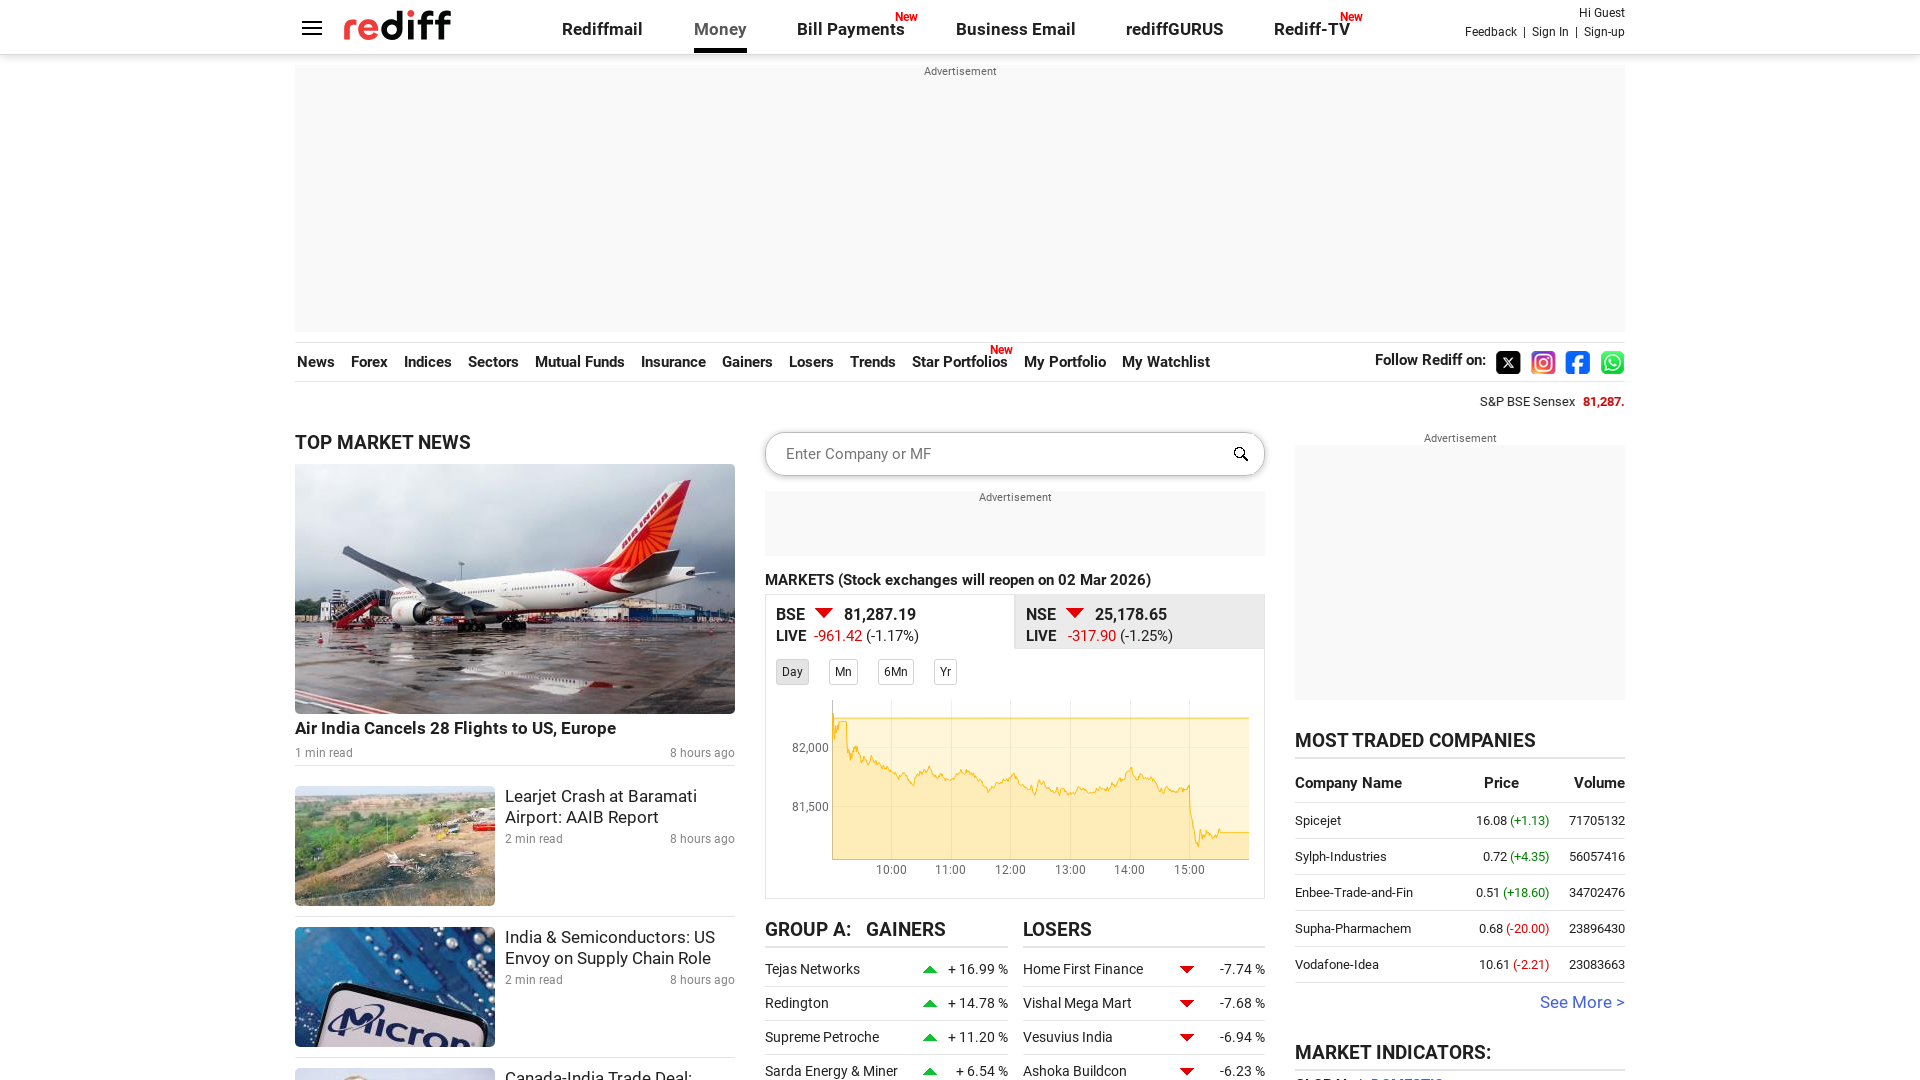

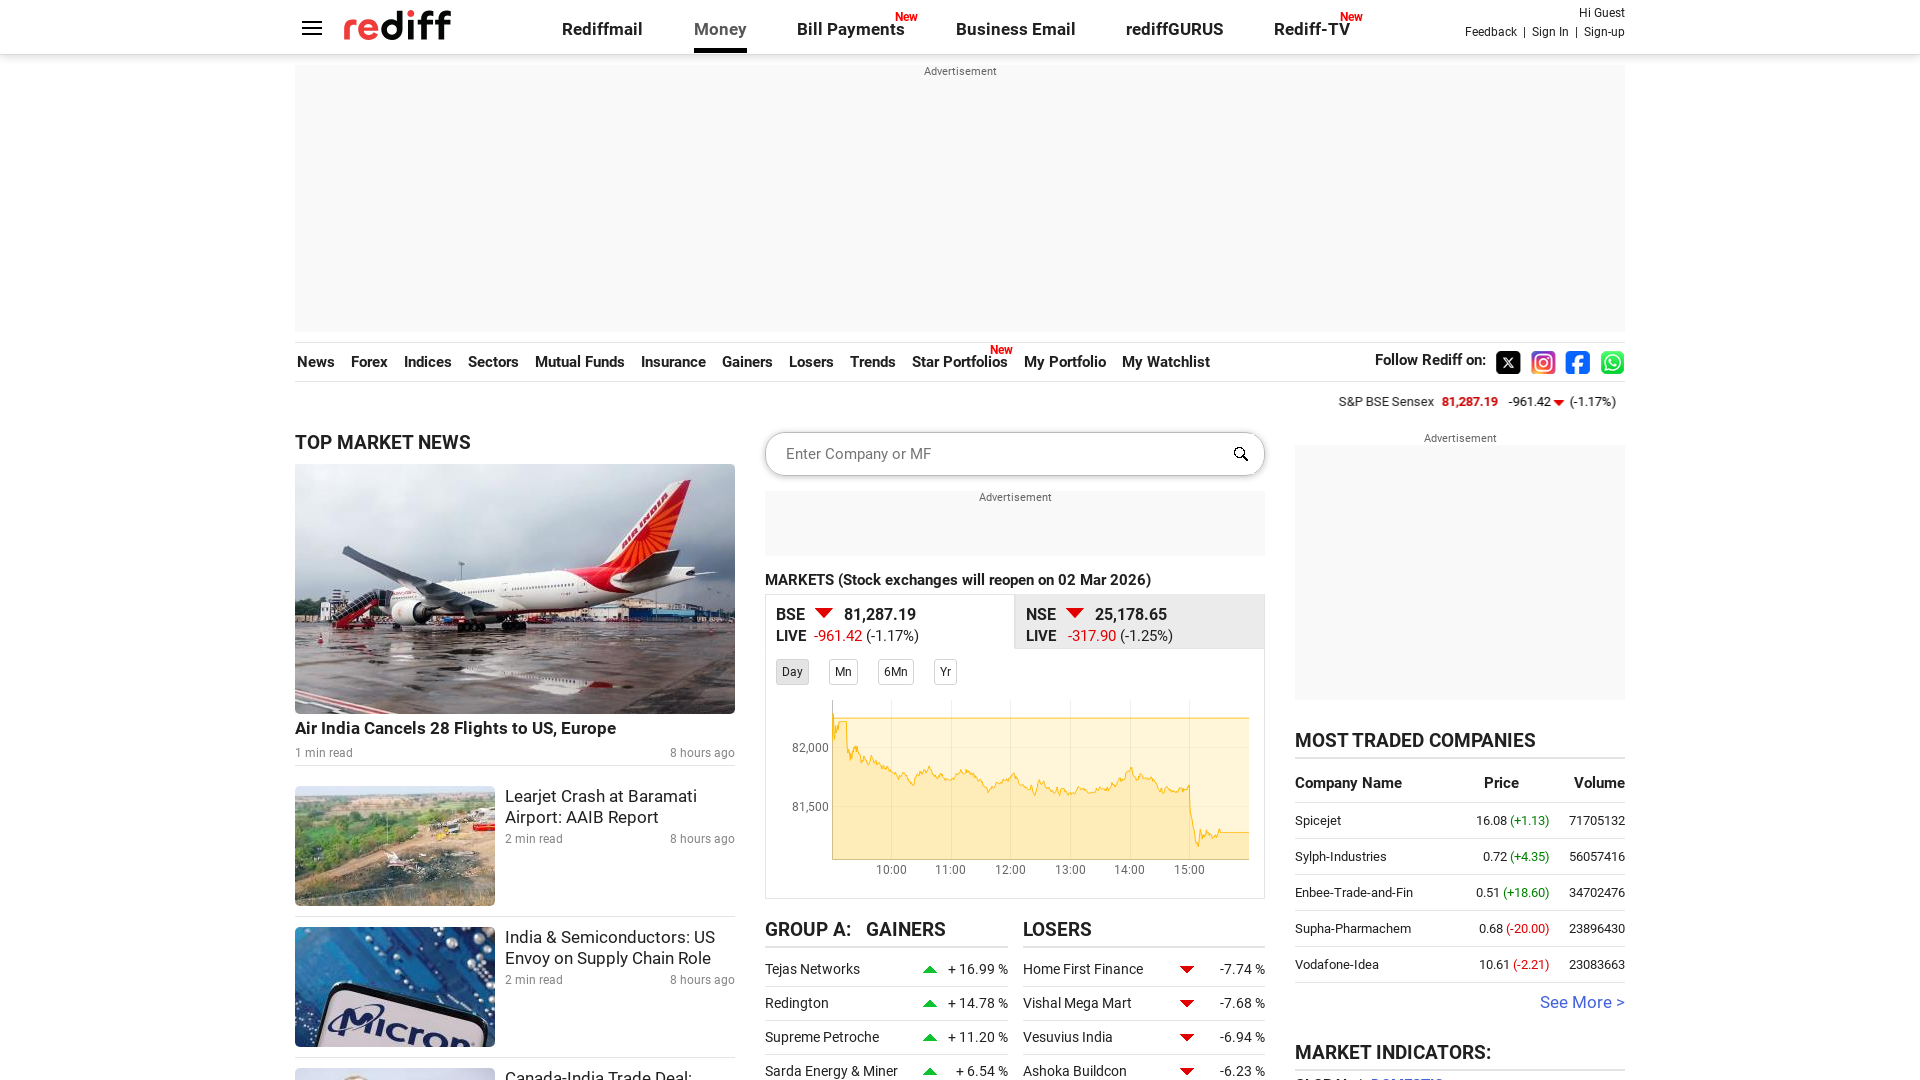